Tests that edits are cancelled when pressing Escape key

Starting URL: https://demo.playwright.dev/todomvc

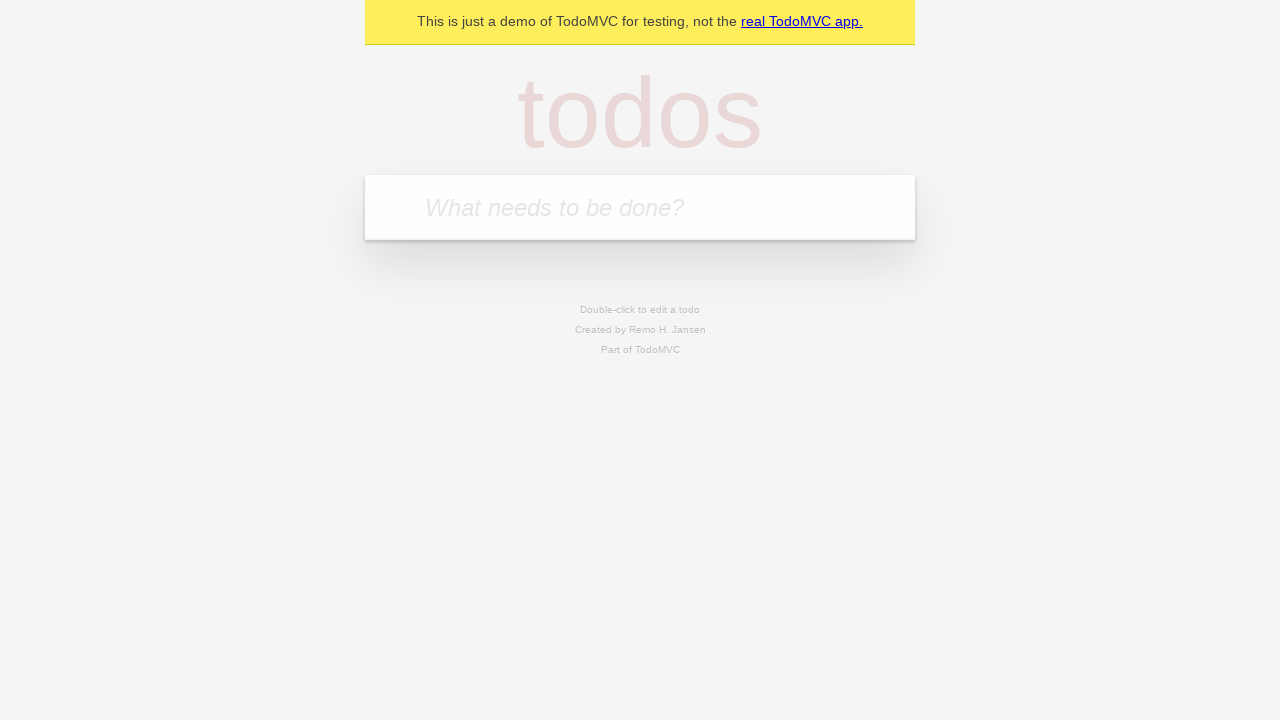

Filled input field with first todo 'buy some cheese' on internal:attr=[placeholder="What needs to be done?"i]
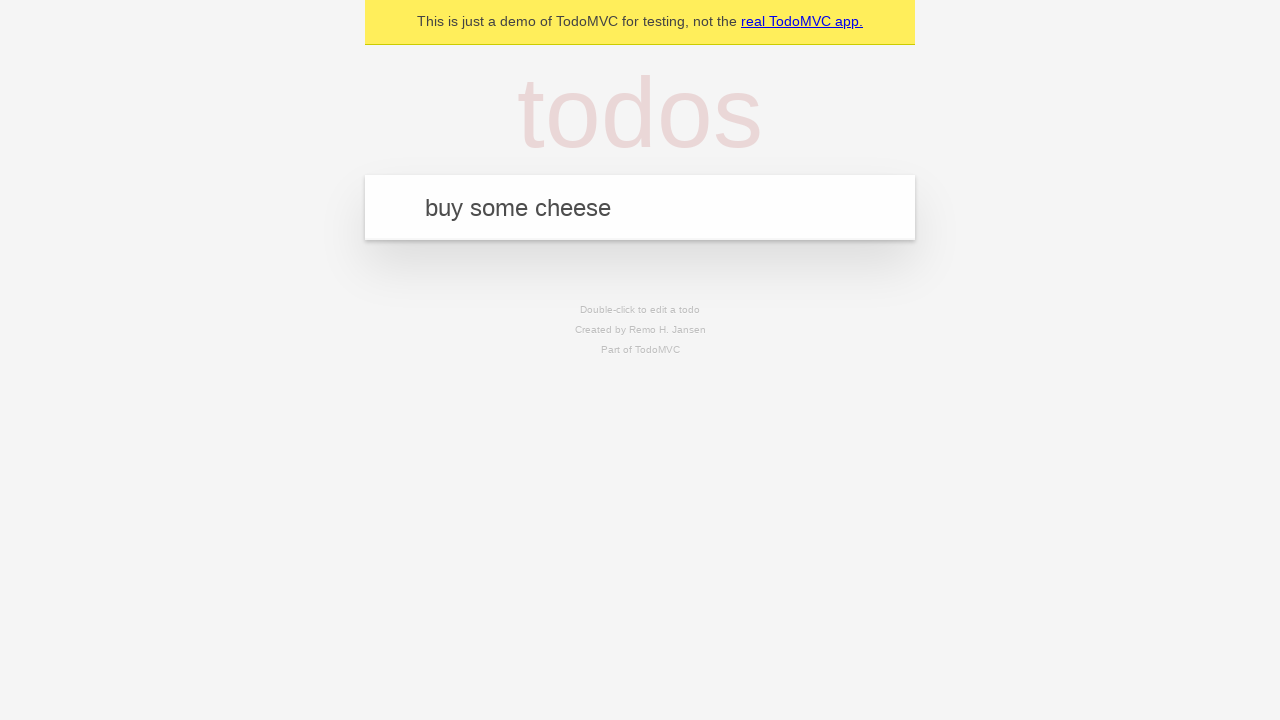

Pressed Enter to create first todo on internal:attr=[placeholder="What needs to be done?"i]
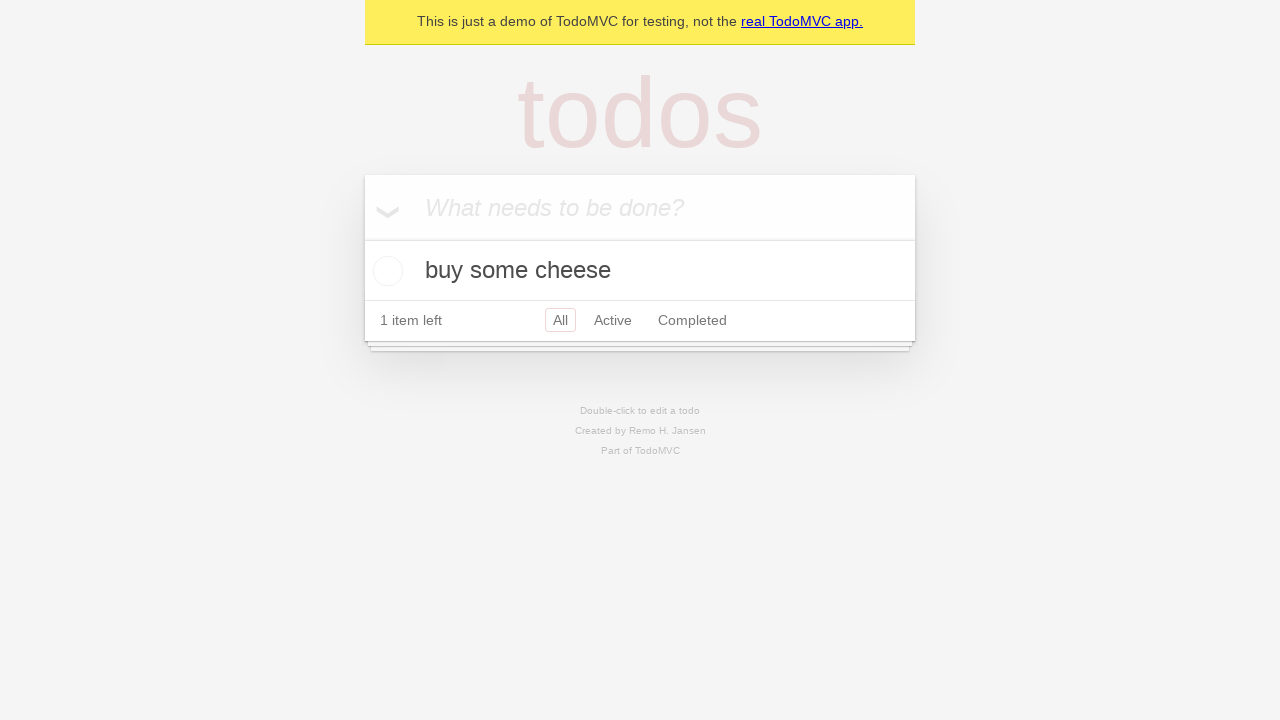

Filled input field with second todo 'feed the cat' on internal:attr=[placeholder="What needs to be done?"i]
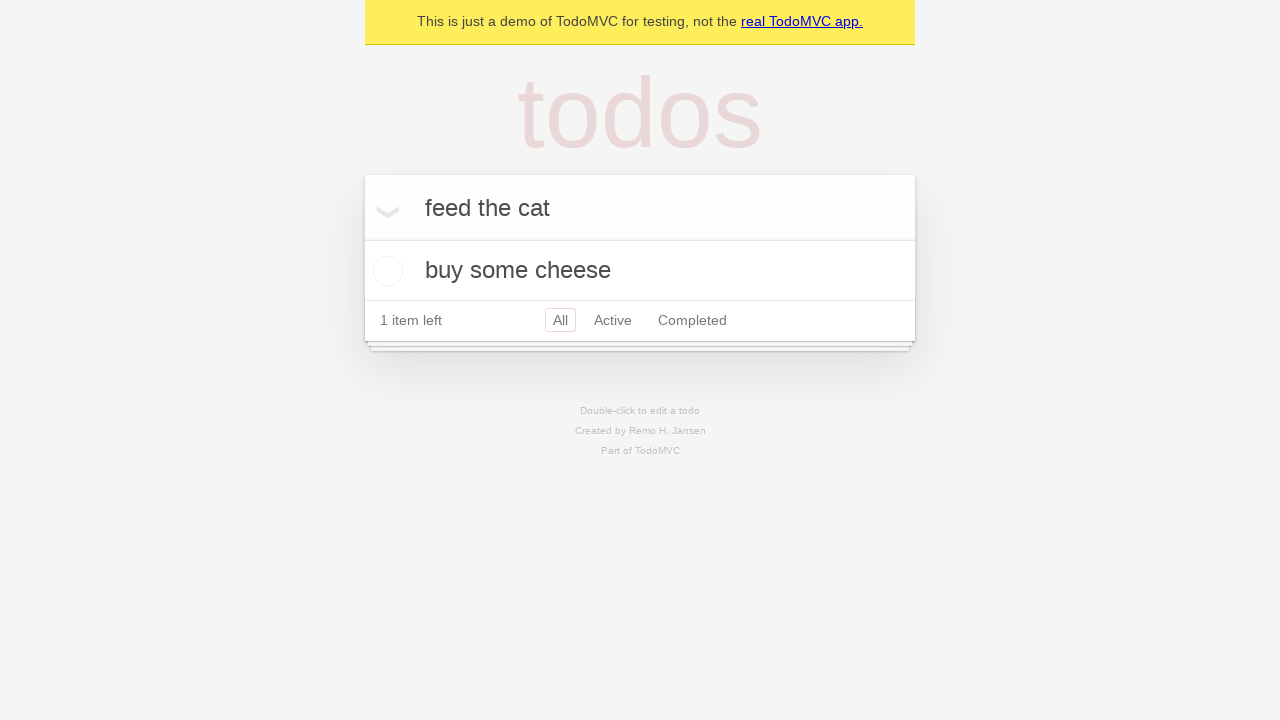

Pressed Enter to create second todo on internal:attr=[placeholder="What needs to be done?"i]
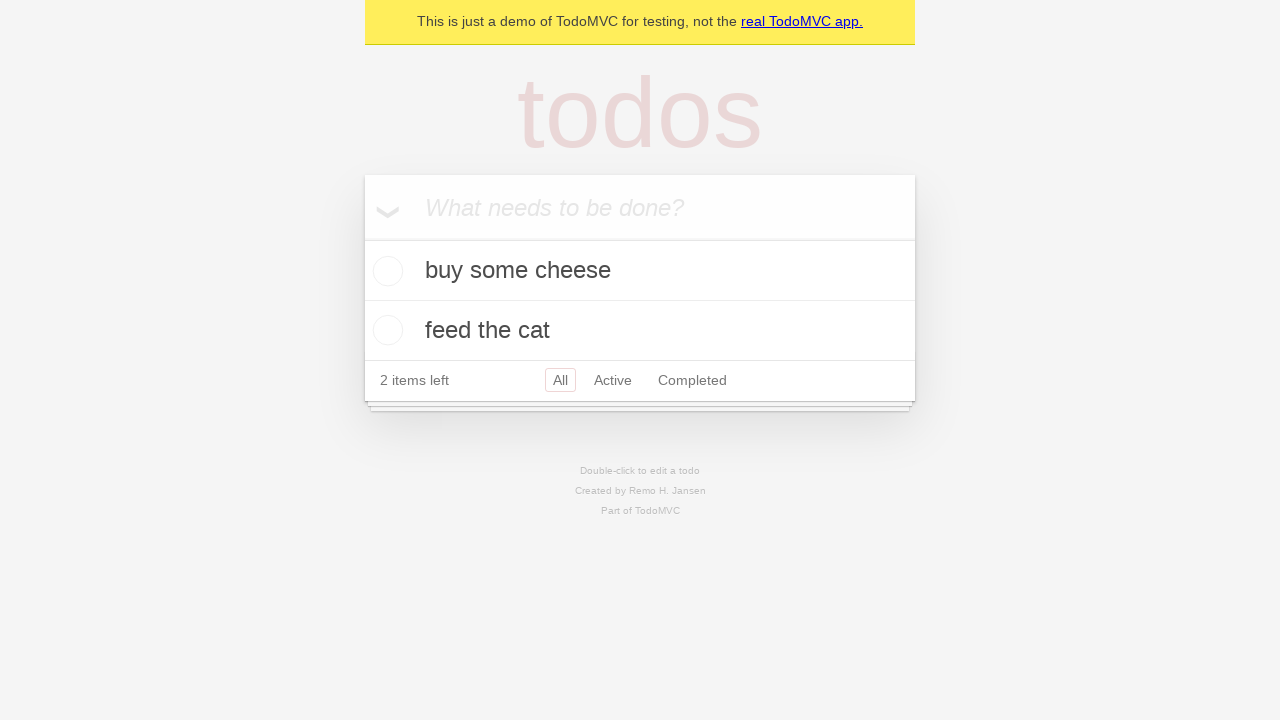

Filled input field with third todo 'book a doctors appointment' on internal:attr=[placeholder="What needs to be done?"i]
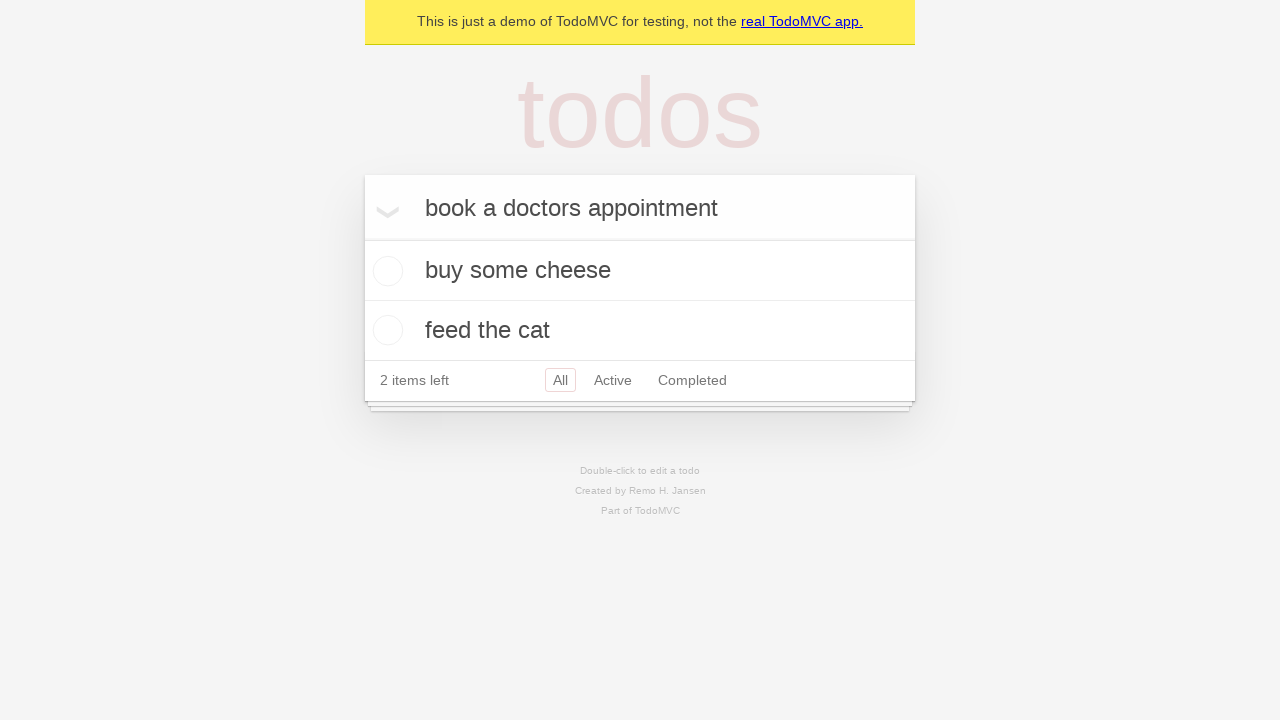

Pressed Enter to create third todo on internal:attr=[placeholder="What needs to be done?"i]
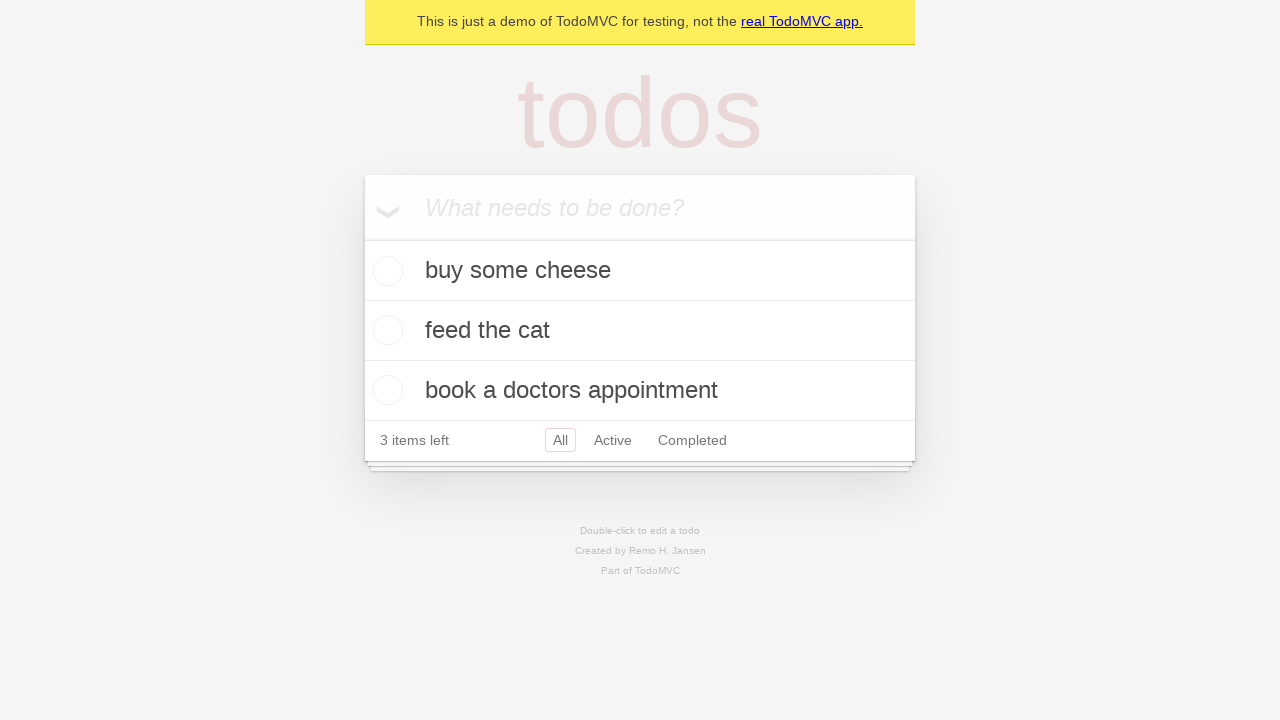

Double-clicked second todo item to enter edit mode at (640, 331) on internal:testid=[data-testid="todo-item"s] >> nth=1
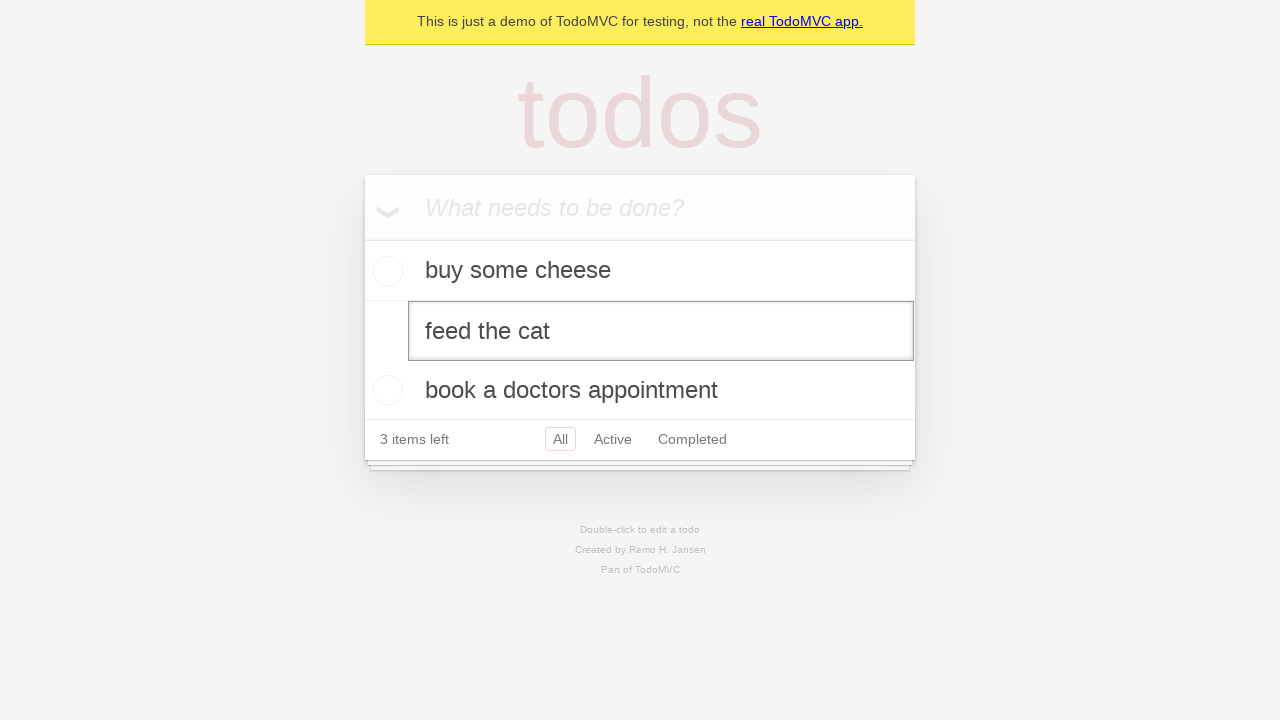

Filled edit textbox with new text 'buy some sausages' on internal:testid=[data-testid="todo-item"s] >> nth=1 >> internal:role=textbox[nam
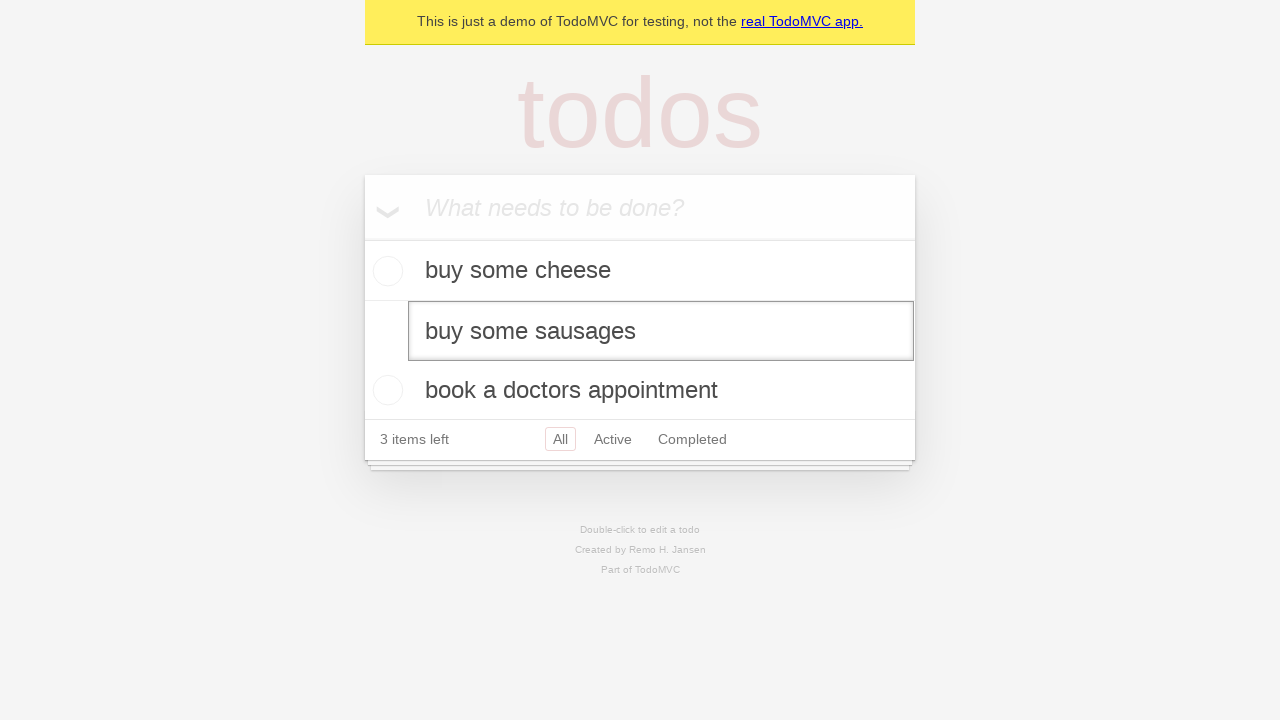

Pressed Escape key to cancel edit and revert changes on internal:testid=[data-testid="todo-item"s] >> nth=1 >> internal:role=textbox[nam
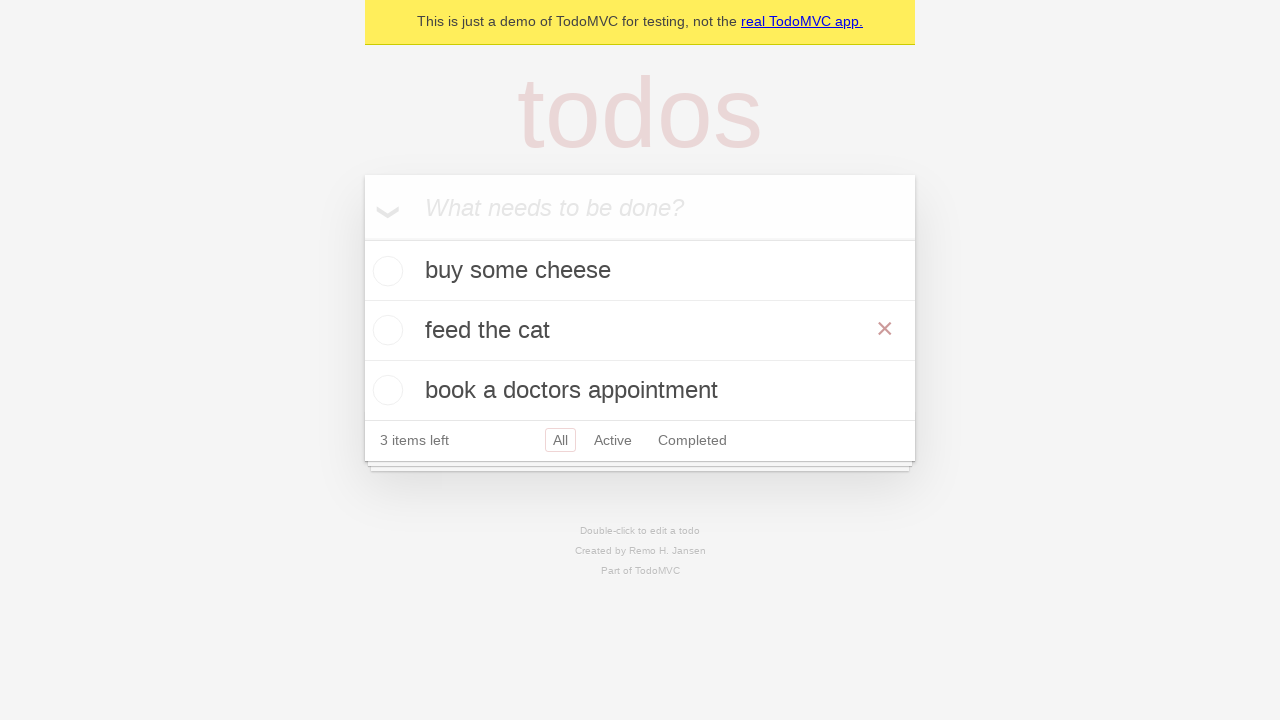

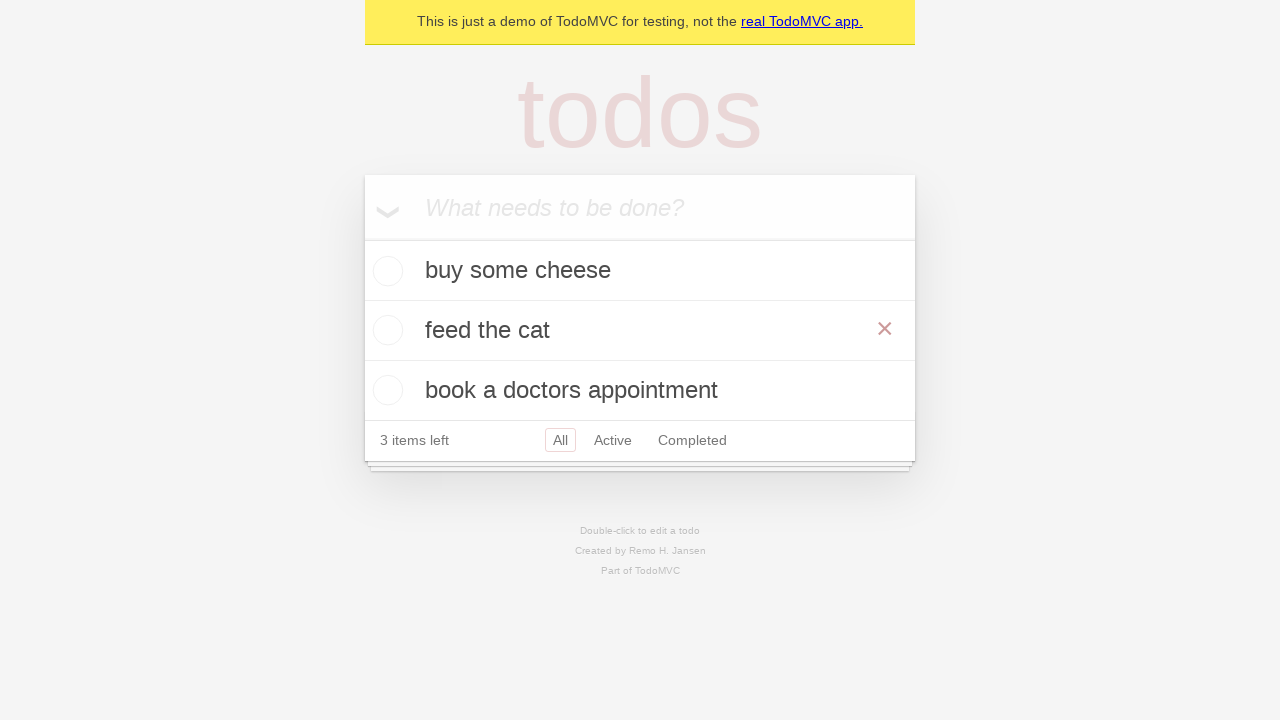